Tests dropdown selection functionality by selecting options using different methods (index and visible text)

Starting URL: https://leafground.com/select.xhtml

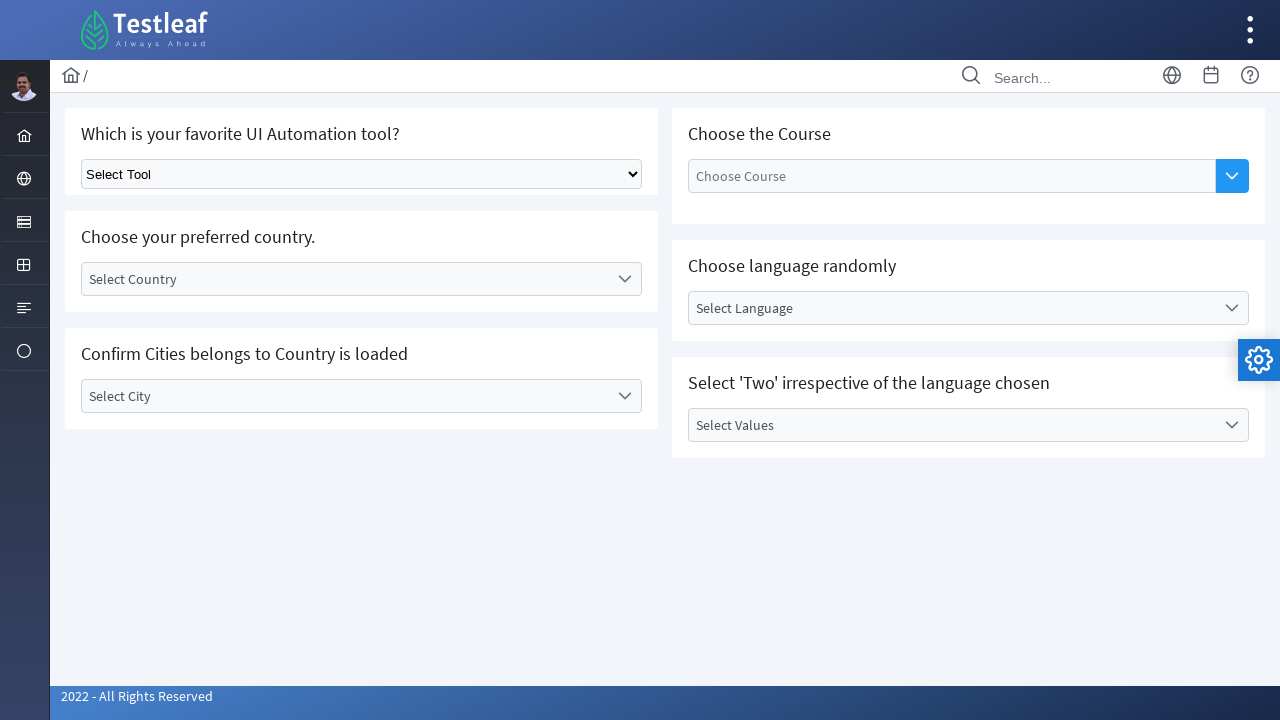

Selected 3rd dropdown option by index (index 2) on .ui-selectonemenu
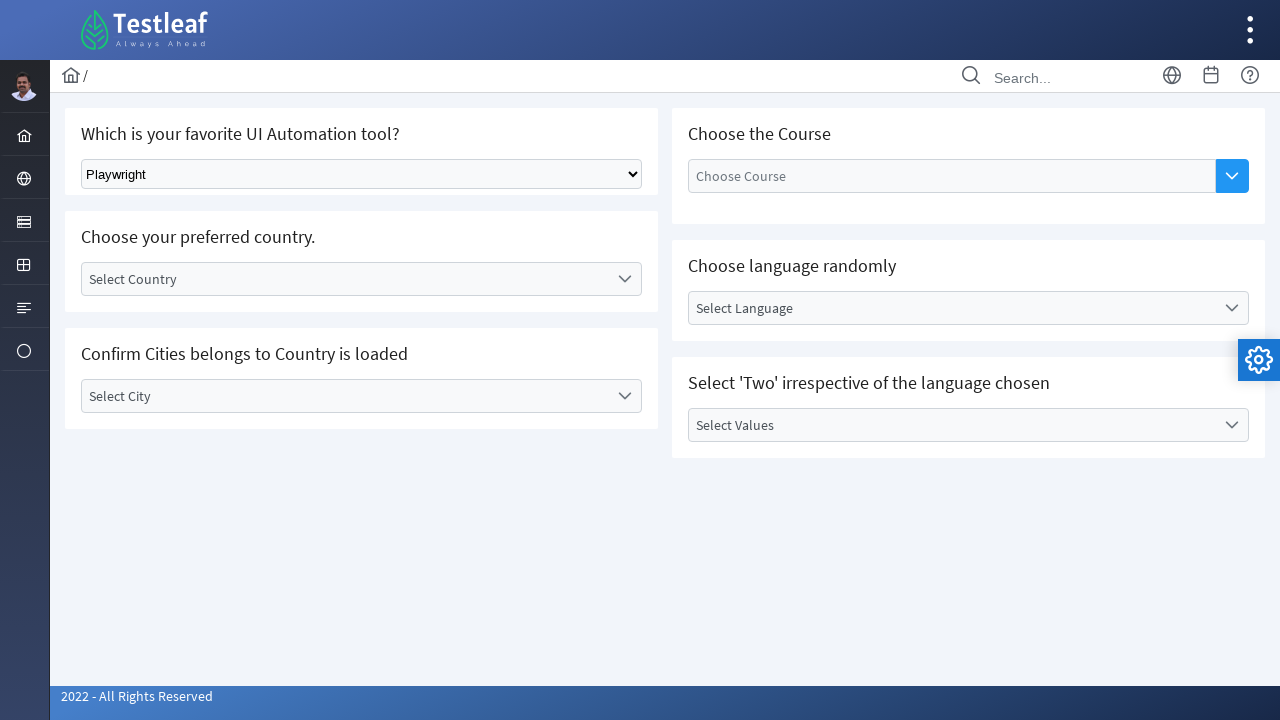

Selected 'Cypress' option by visible text from dropdown on .ui-selectonemenu
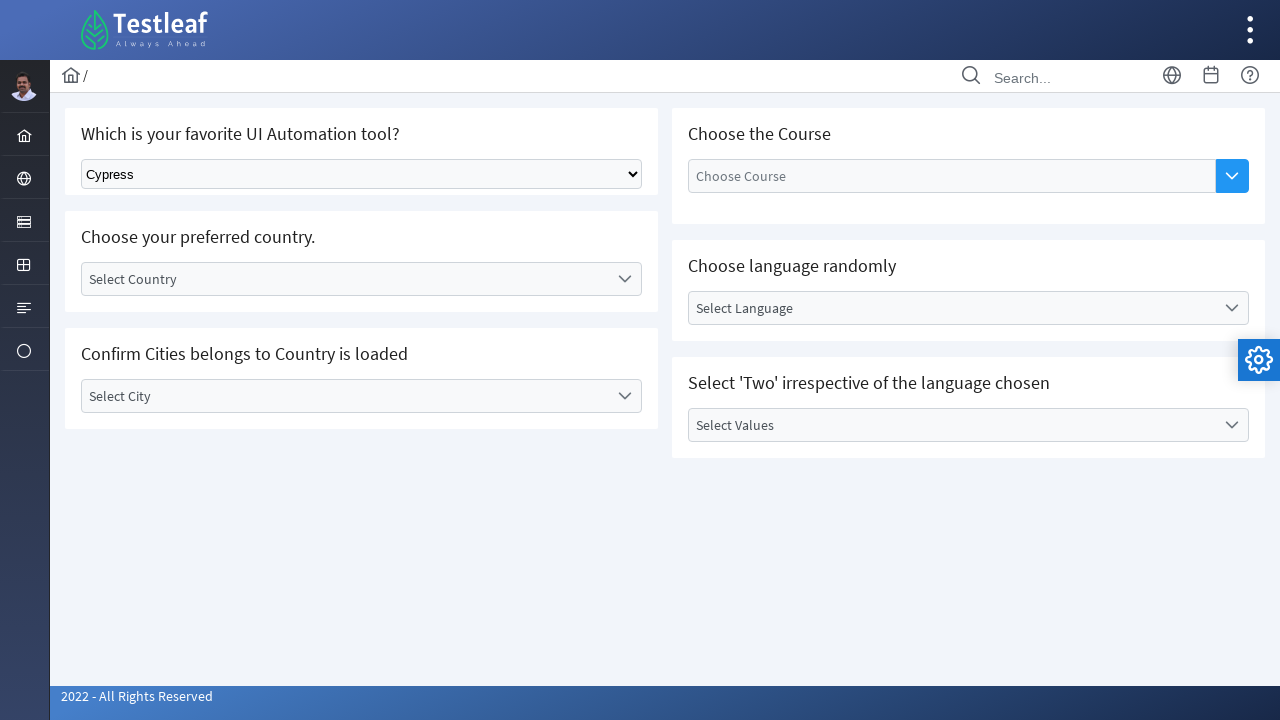

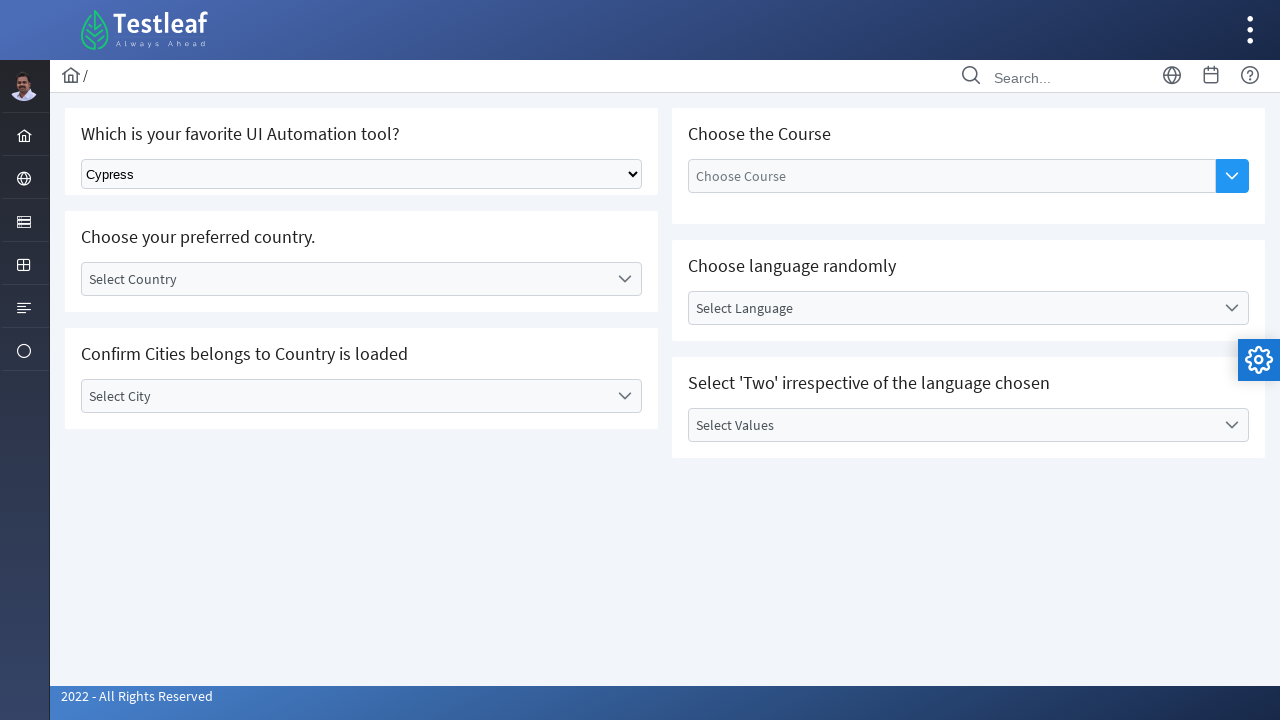